Tests JavaScript prompt alert functionality by triggering a prompt, entering text, and verifying the result is displayed correctly on the page

Starting URL: https://the-internet.herokuapp.com/javascript_alerts

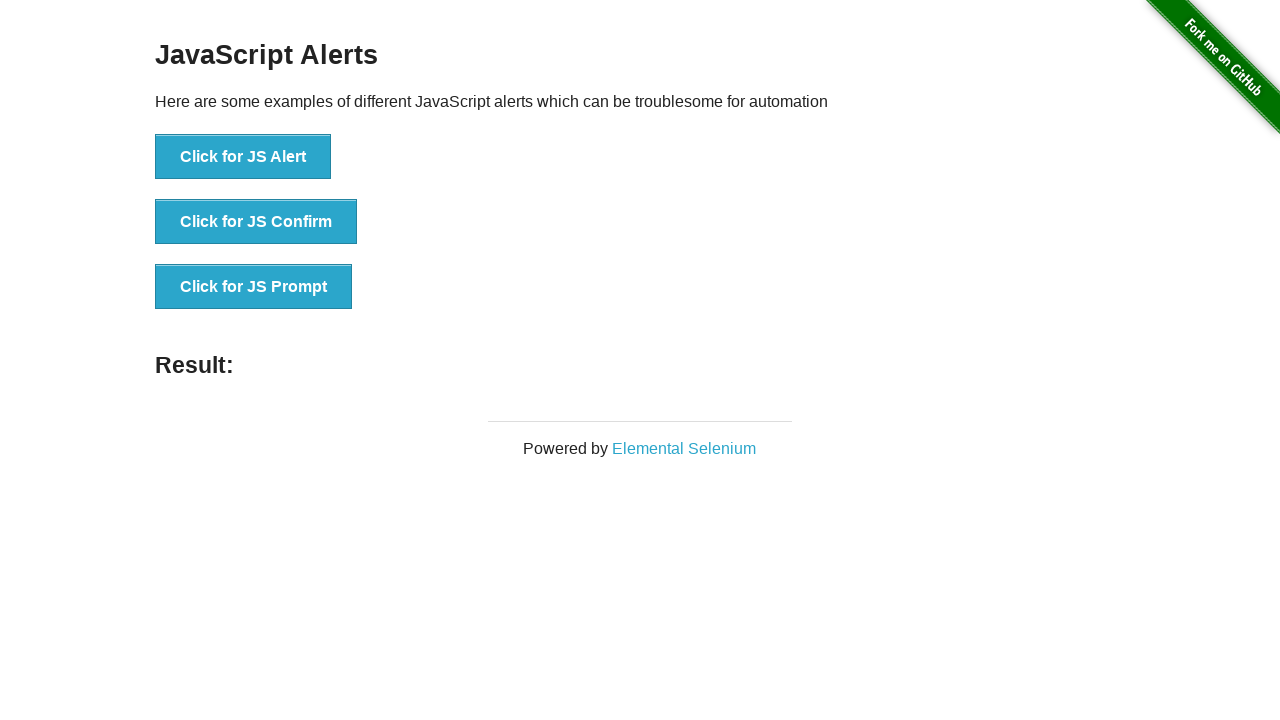

Clicked button to trigger JS prompt dialog at (254, 287) on xpath=//button[normalize-space()='Click for JS Prompt']
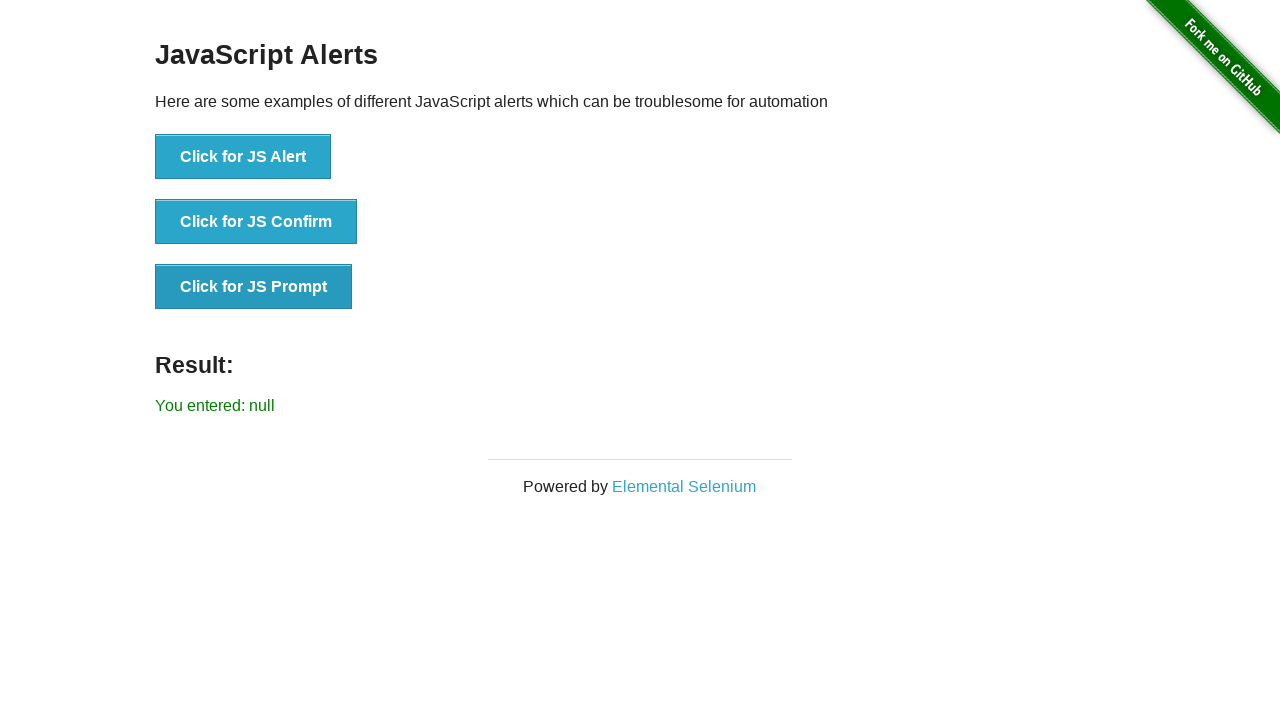

Set up dialog handler to accept prompt with text 'We will all get jobs, Code Crushers!'
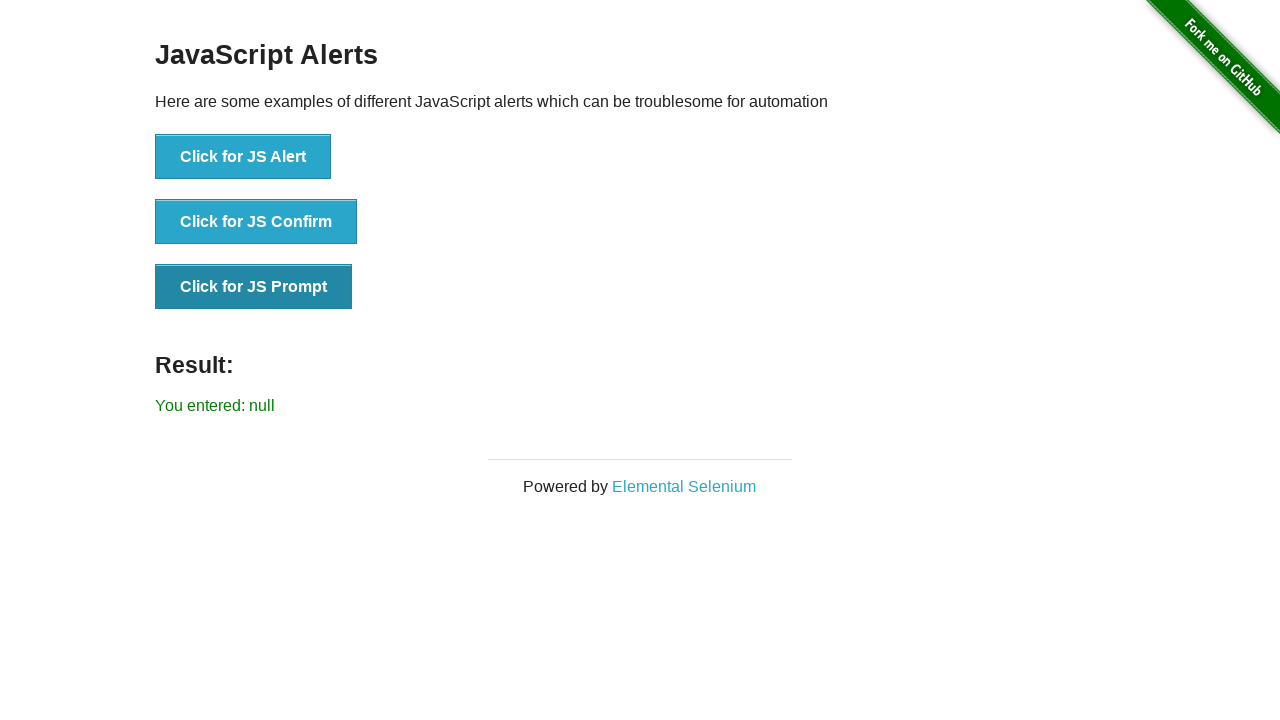

Clicked button again to trigger JS prompt dialog with handler active at (254, 287) on xpath=//button[normalize-space()='Click for JS Prompt']
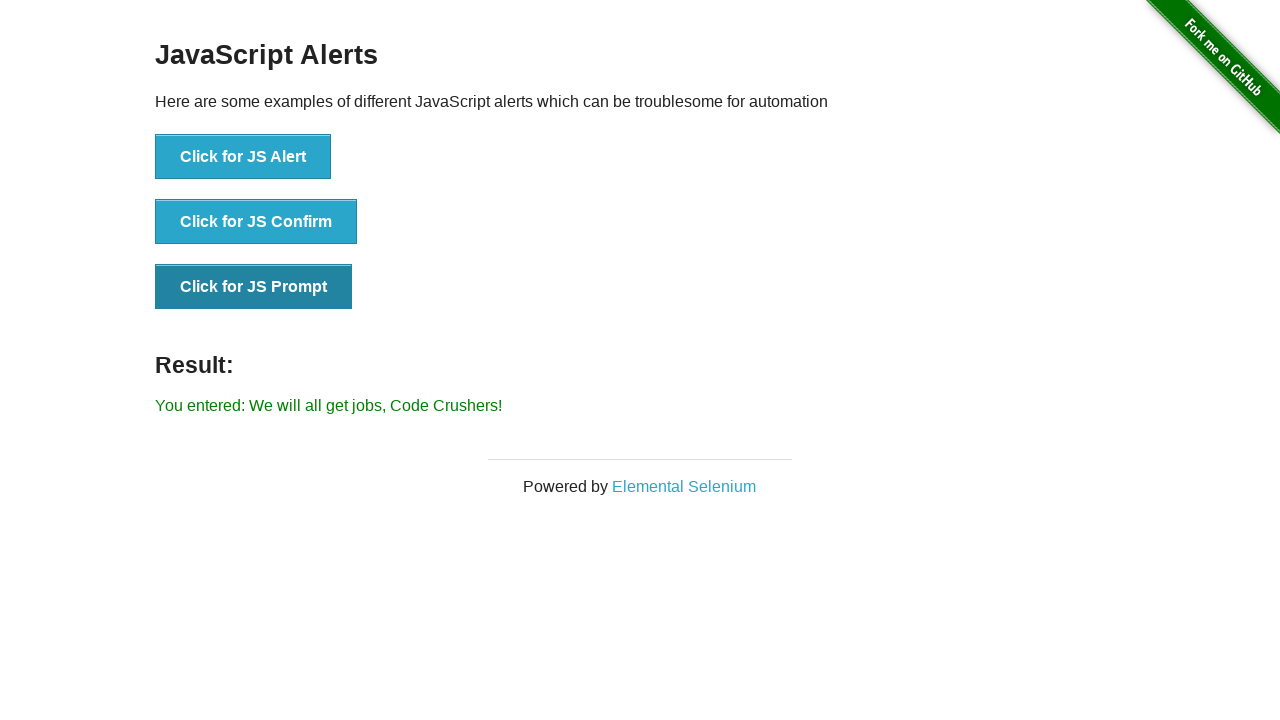

Retrieved result text from page
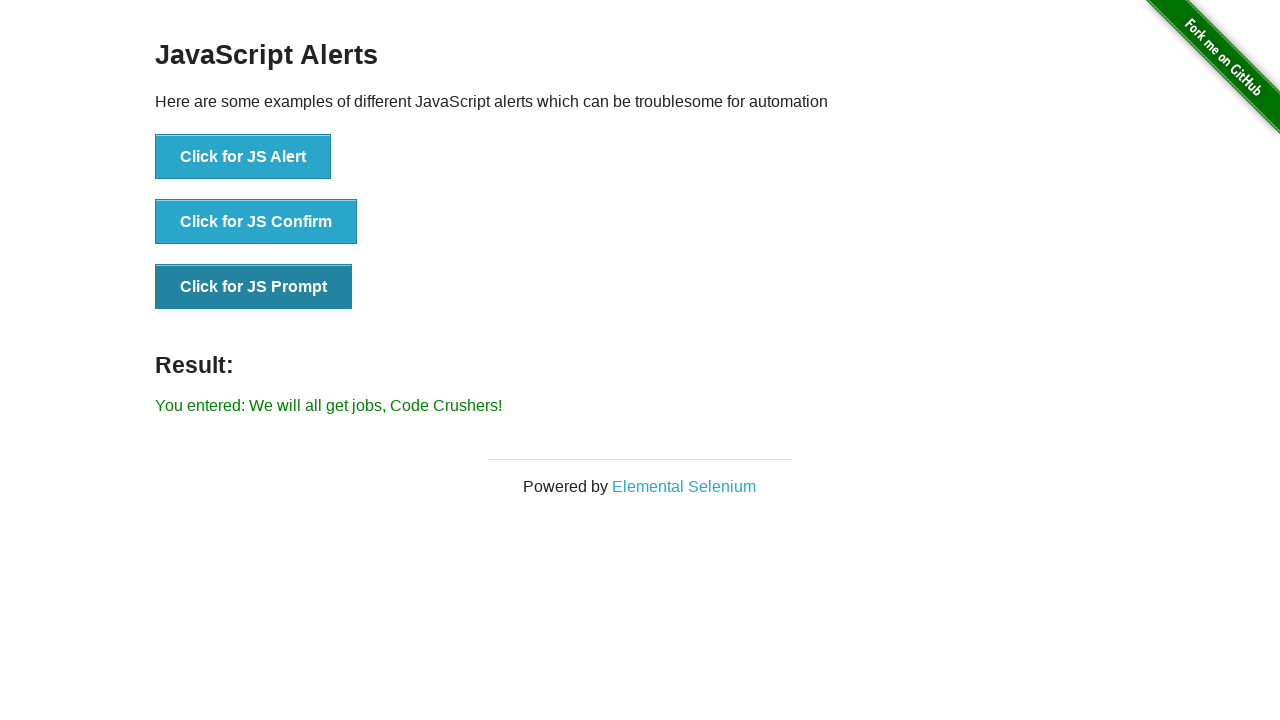

Verified result text matches expected: 'You entered: We will all get jobs, Code Crushers!'
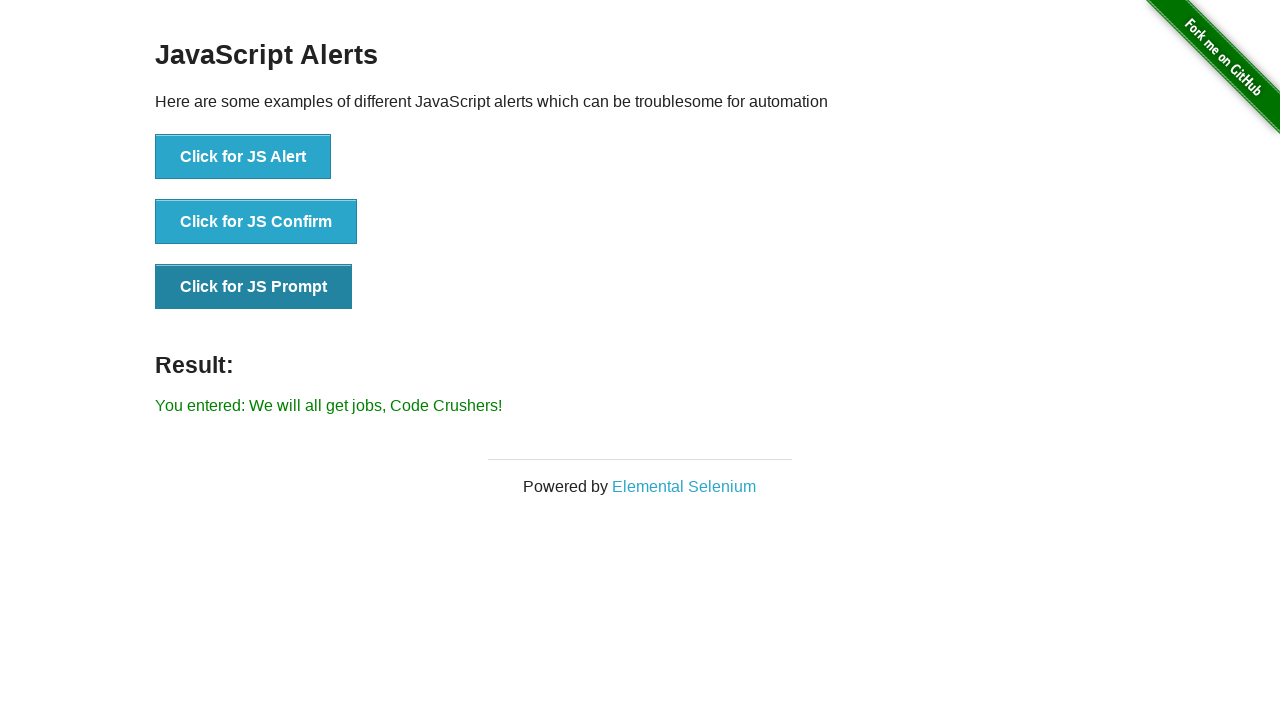

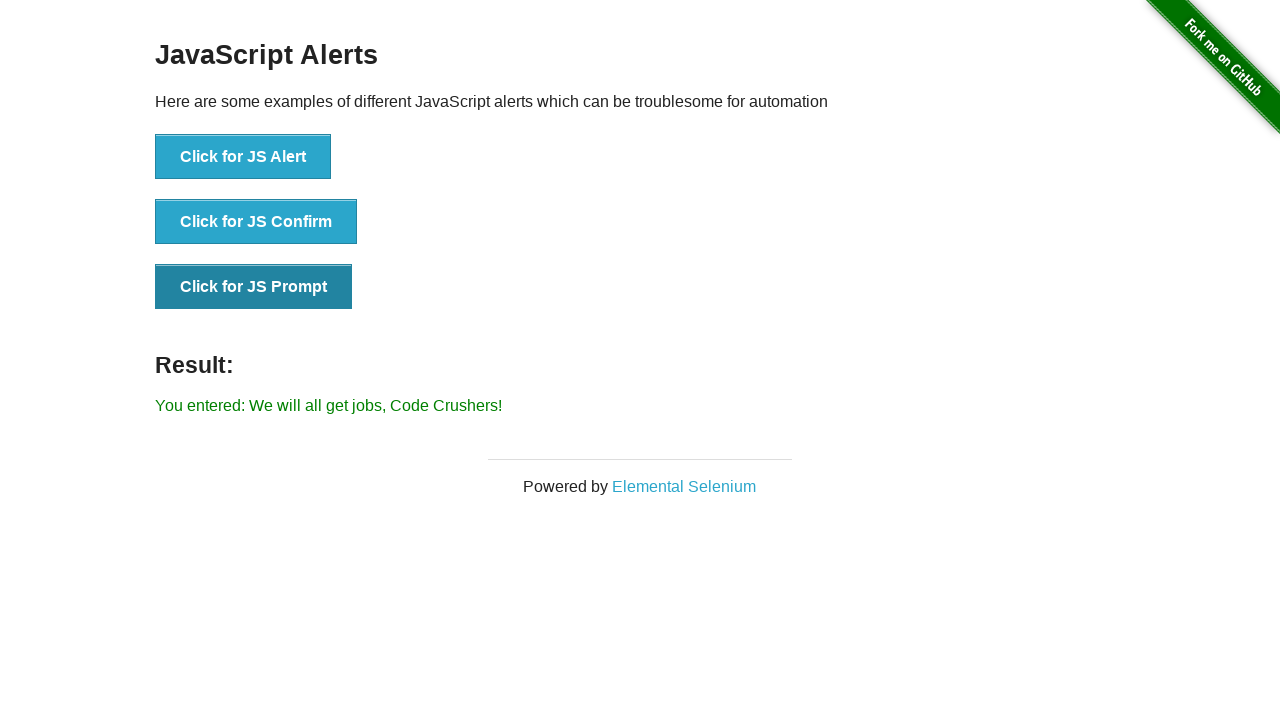